Tests opening a new browser window by clicking a link, switching to the new window to verify its content, then switching back to the original window to verify its heading text.

Starting URL: https://the-internet.herokuapp.com/windows

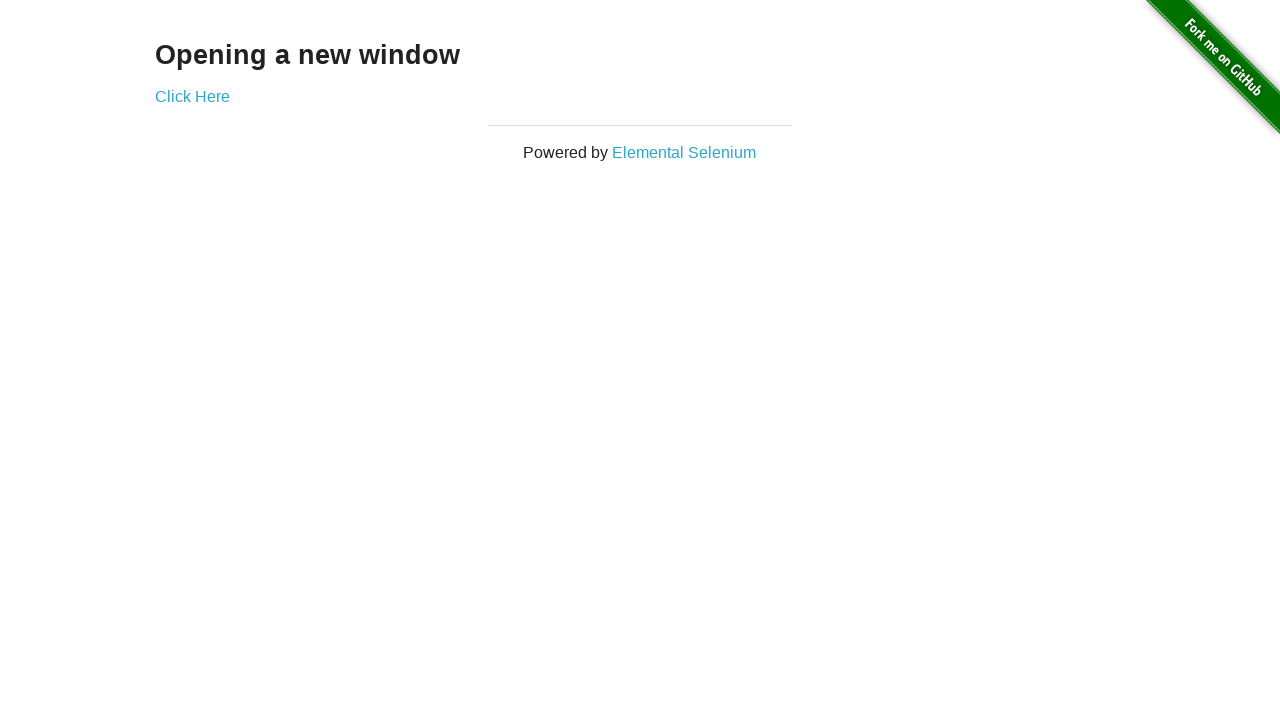

Waited for h3 heading to load on initial page
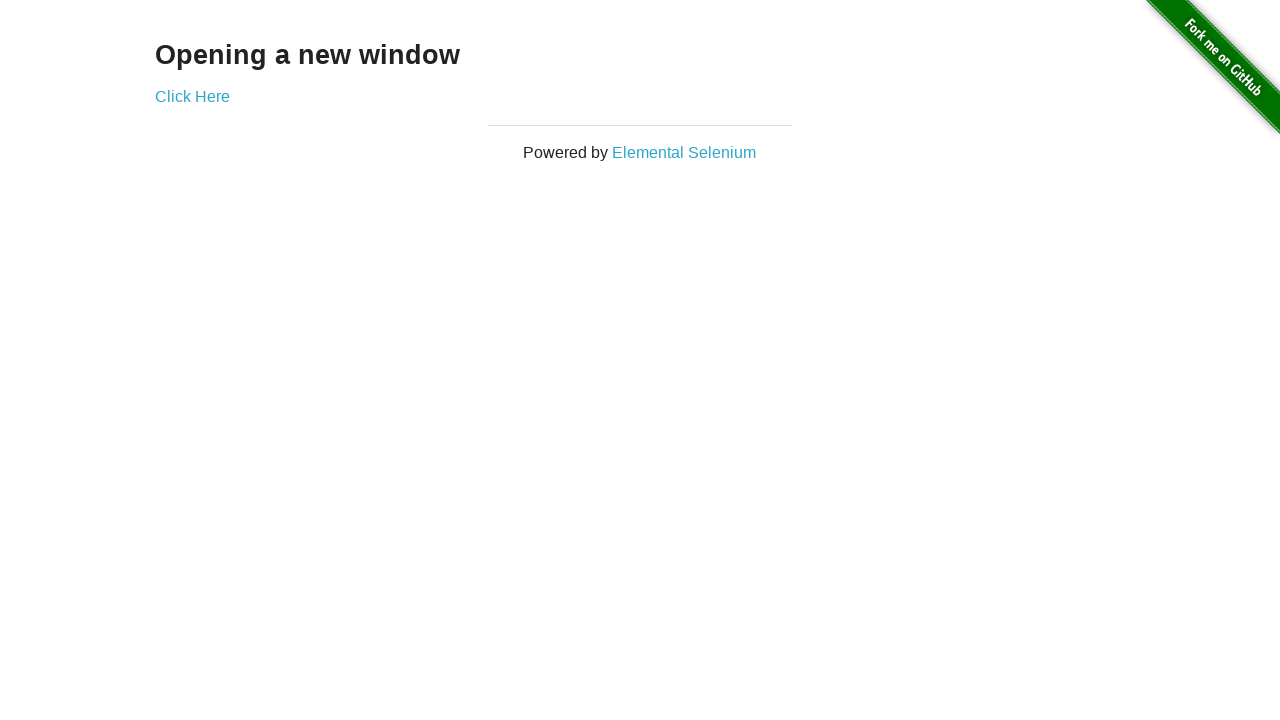

Clicked link to open new window at (192, 96) on xpath=//*[contains(@href,'/windows/new')]
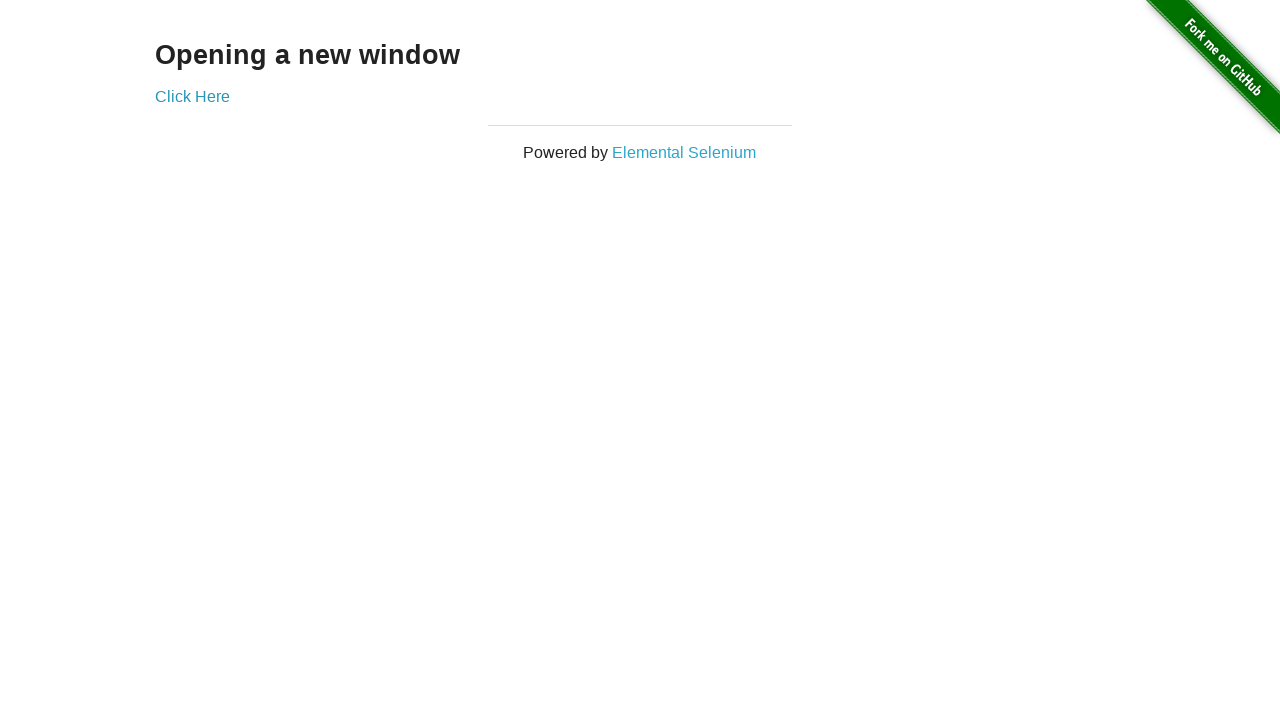

New window opened and page loaded
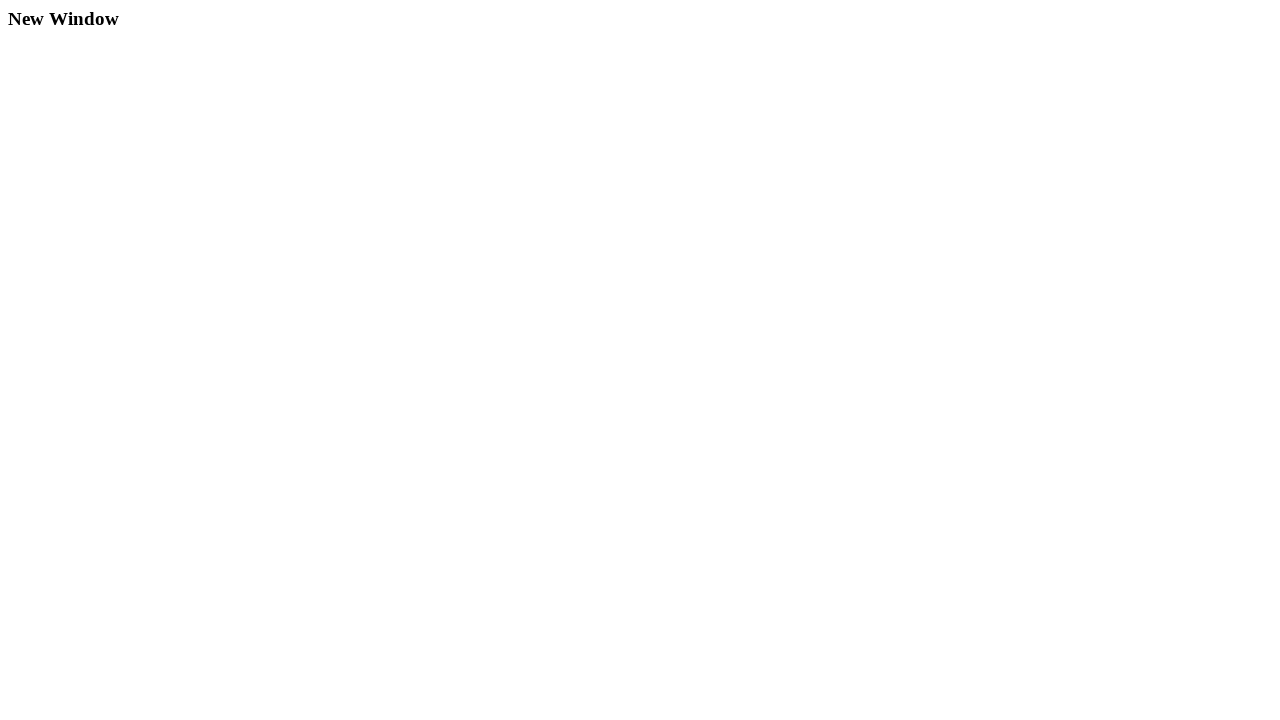

Waited for h3 heading to load in new window
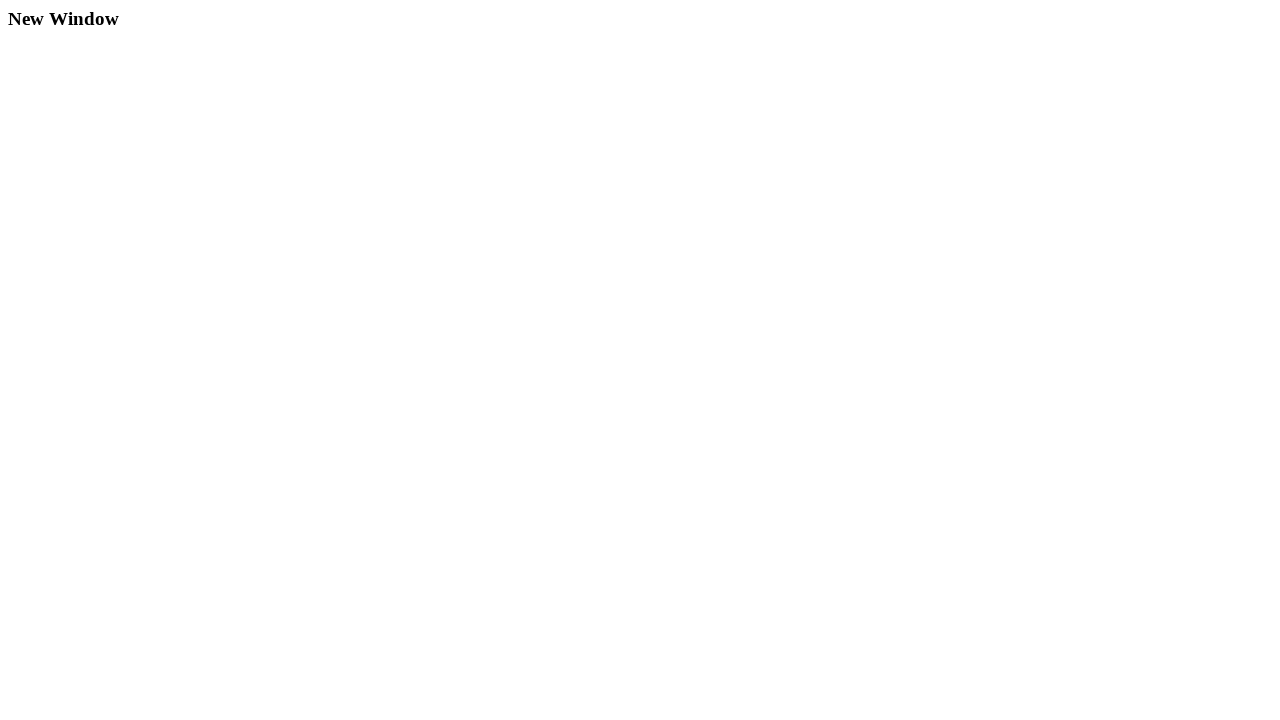

Closed the new window
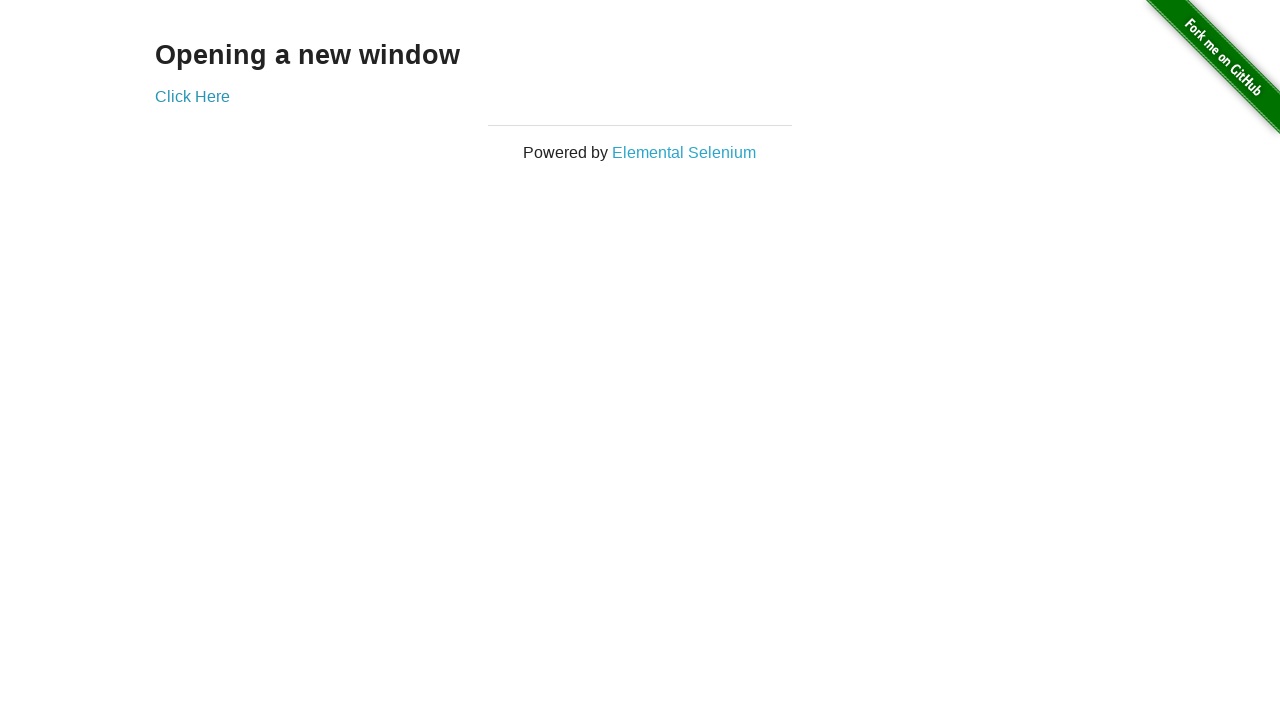

Located h3 heading in original window
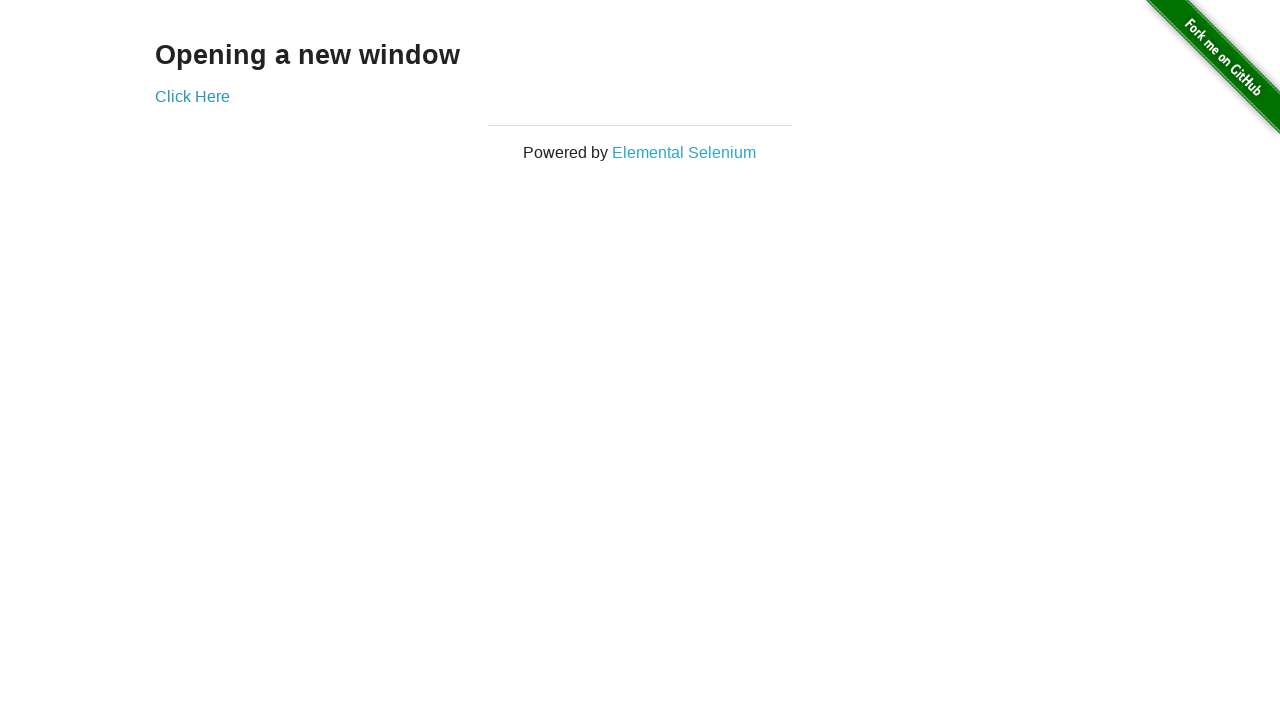

Verified original window heading text is 'opening a new window'
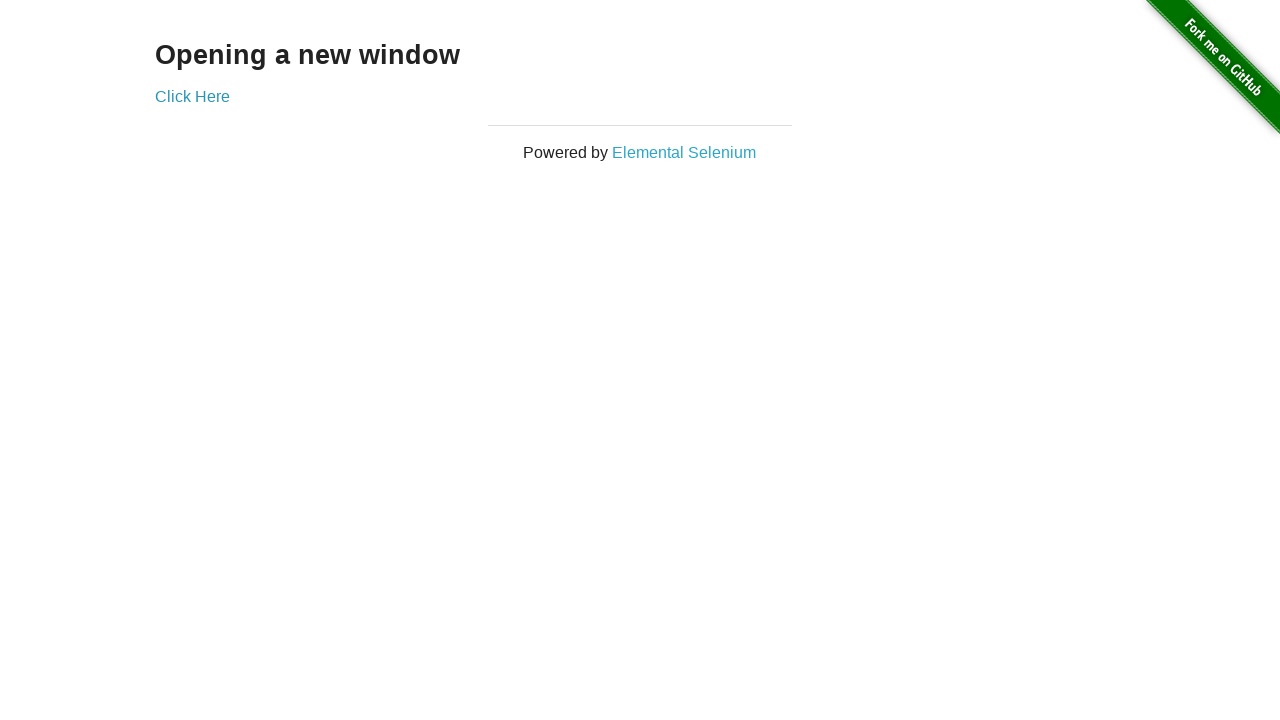

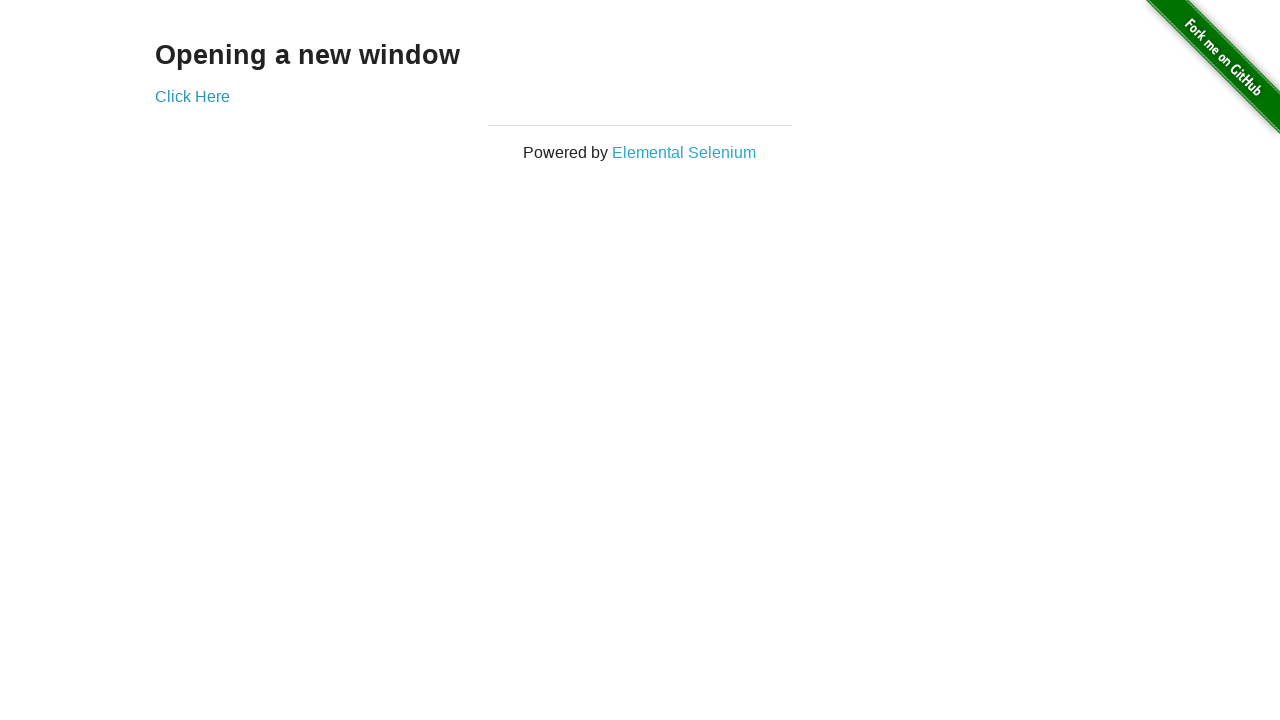